Tests interaction with Cleverbot chatbot by sending a message and waiting for a response

Starting URL: https://www.cleverbot.com

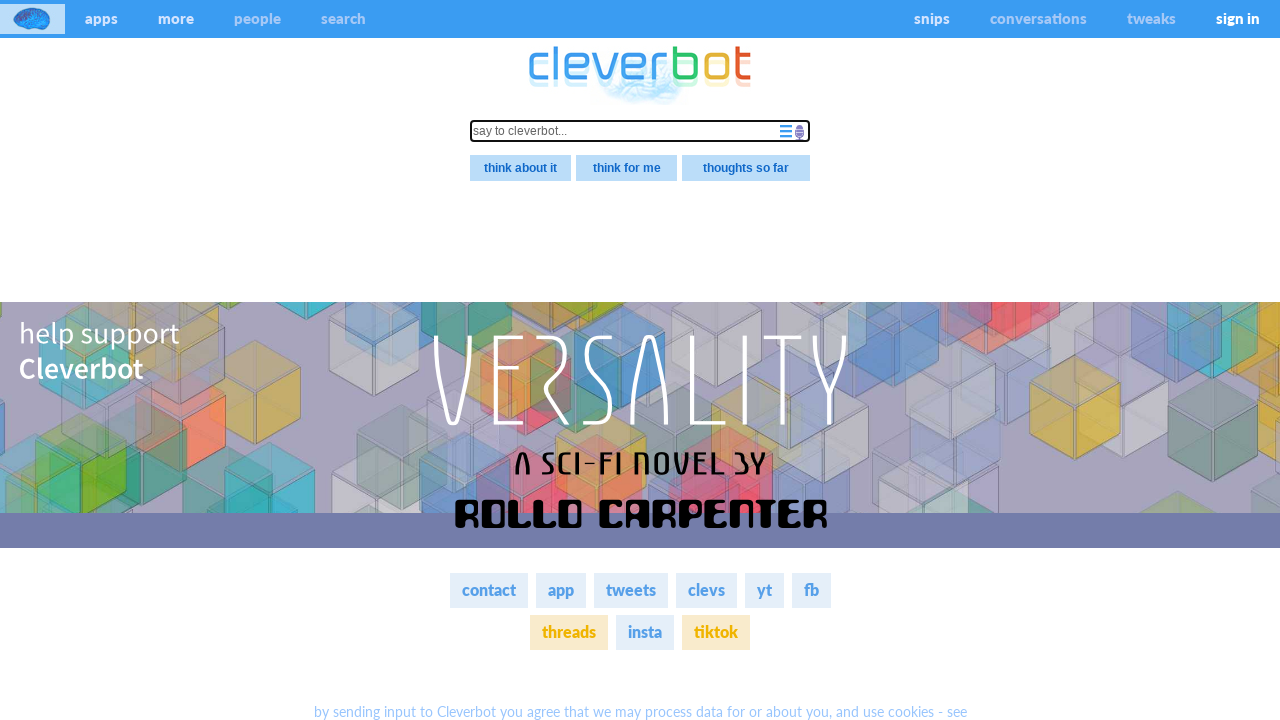

Located the message input field for Cleverbot
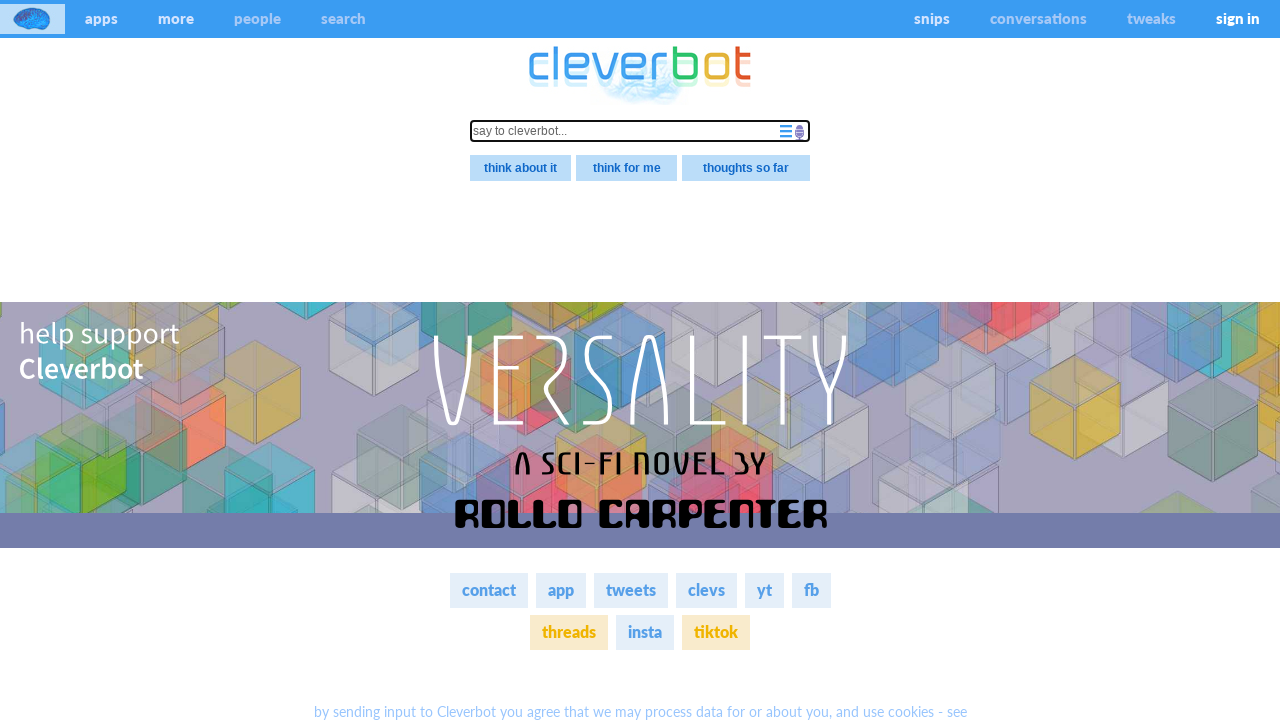

Filled input field with test message: 'Hello, how are you today?' on .stimulus
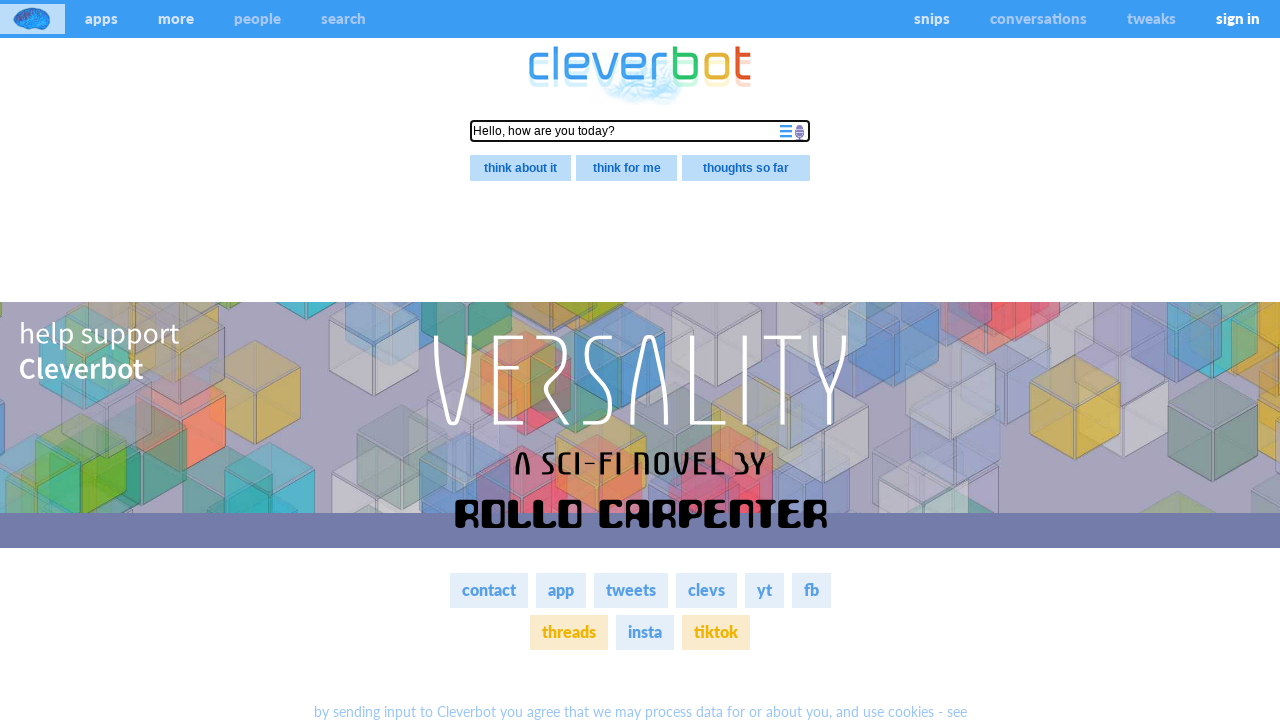

Pressed Enter to send message to Cleverbot on .stimulus
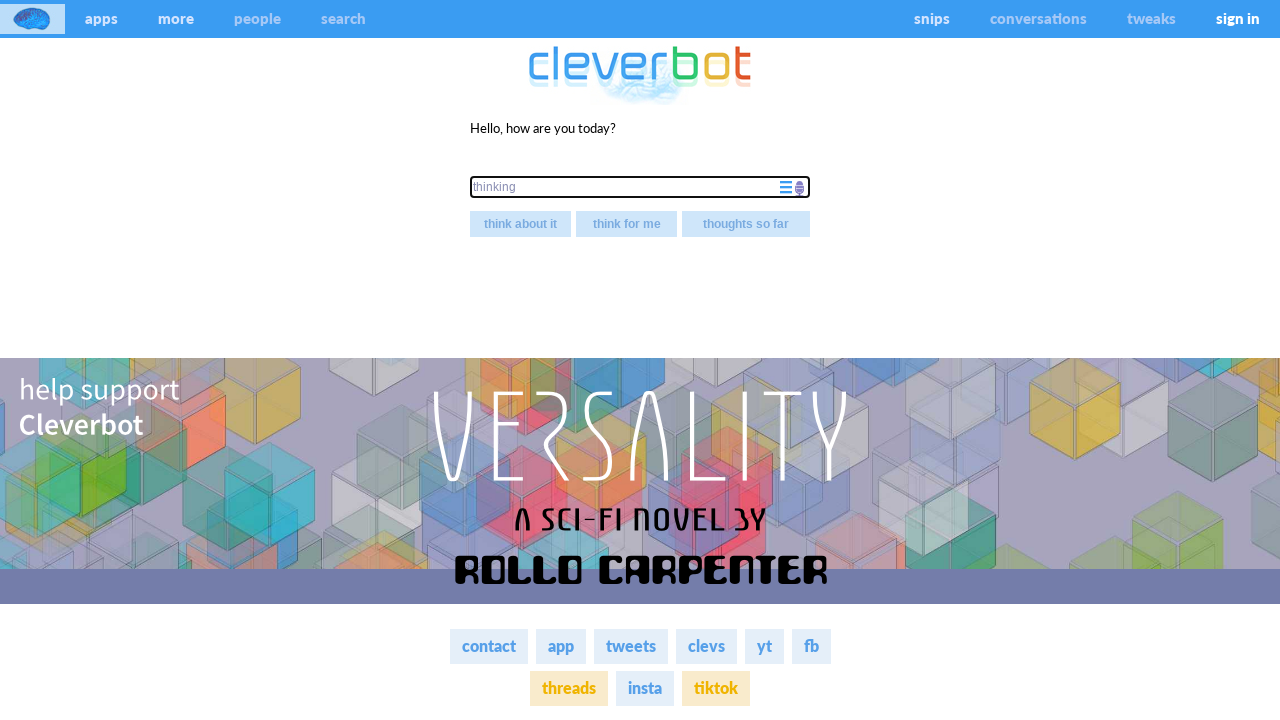

Waited 3 seconds for Cleverbot response to load
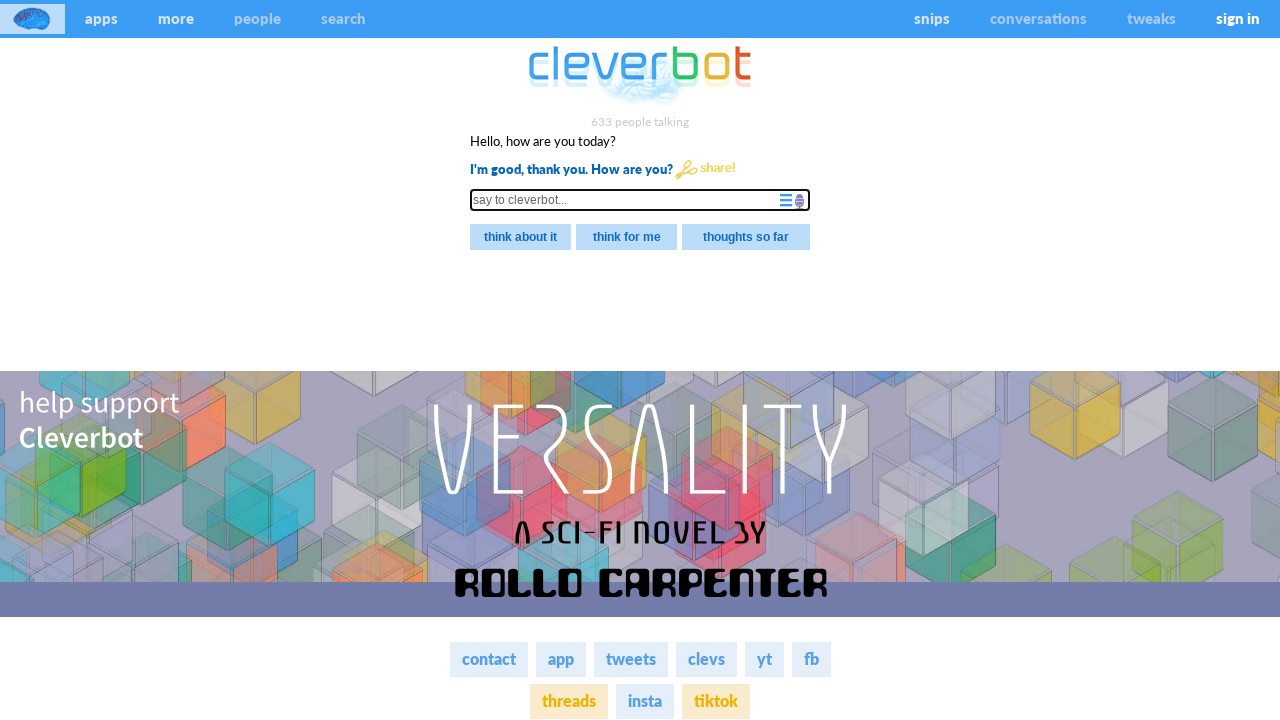

Response element #line1 became visible
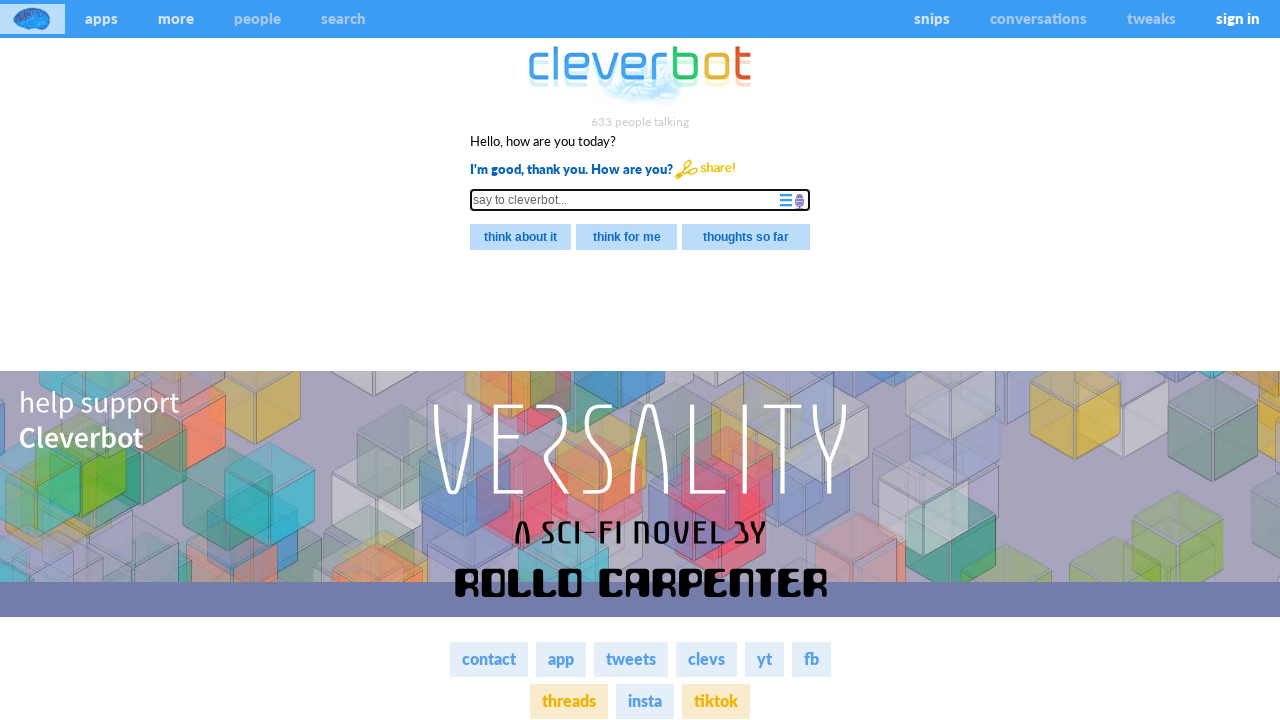

Located the response element #line1
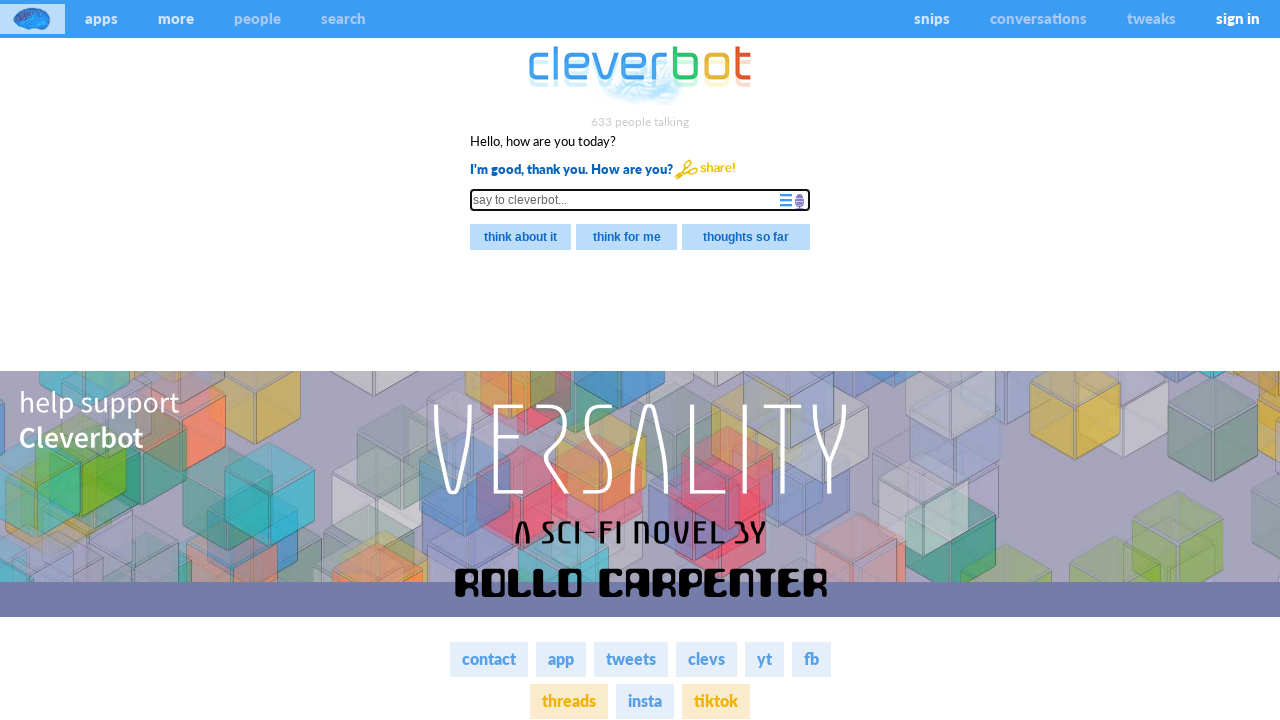

Confirmed response element is visible - Cleverbot provided a response
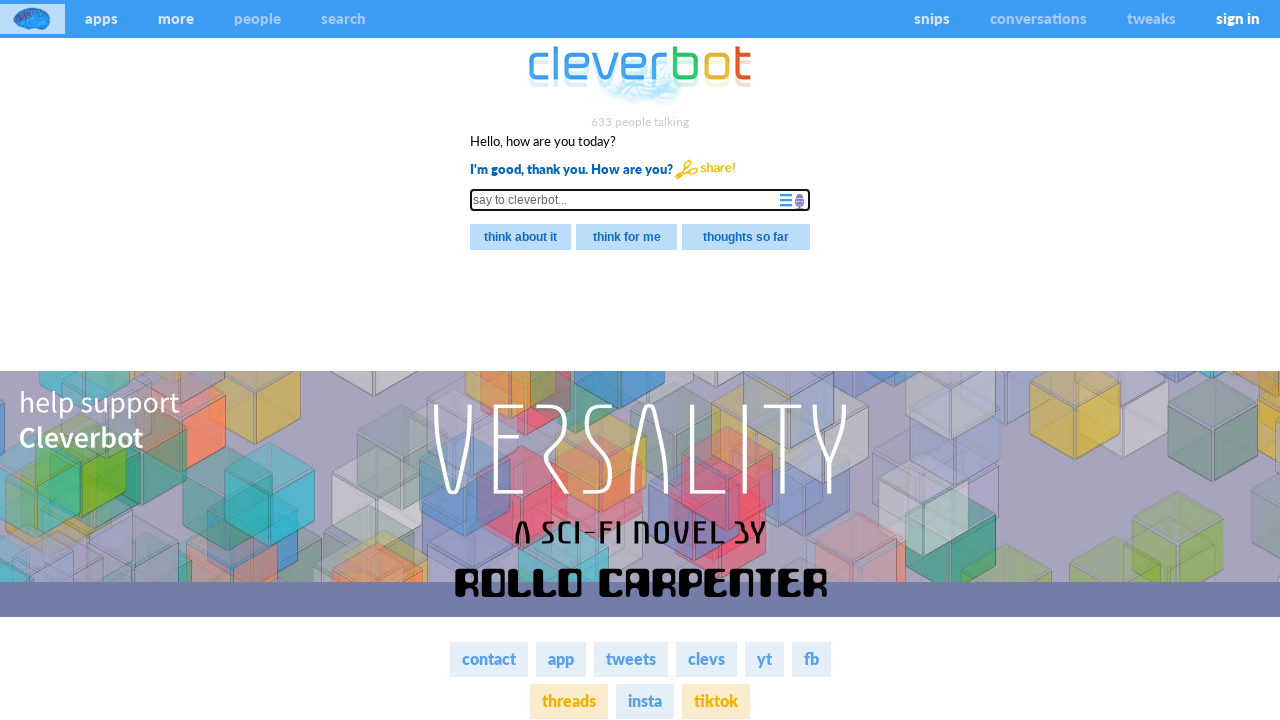

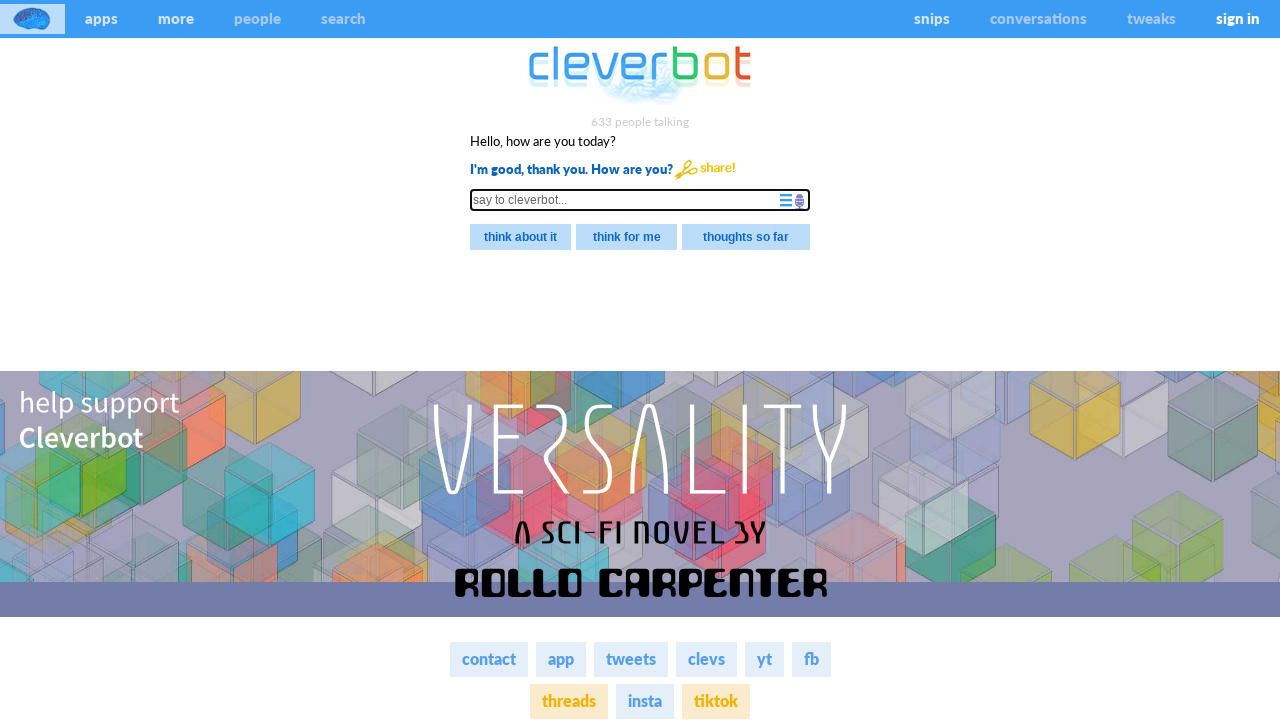